Tests the emart24 store locator by selecting Seoul from the city dropdown and clicking the search button to display store results.

Starting URL: https://www.emart24.co.kr/store

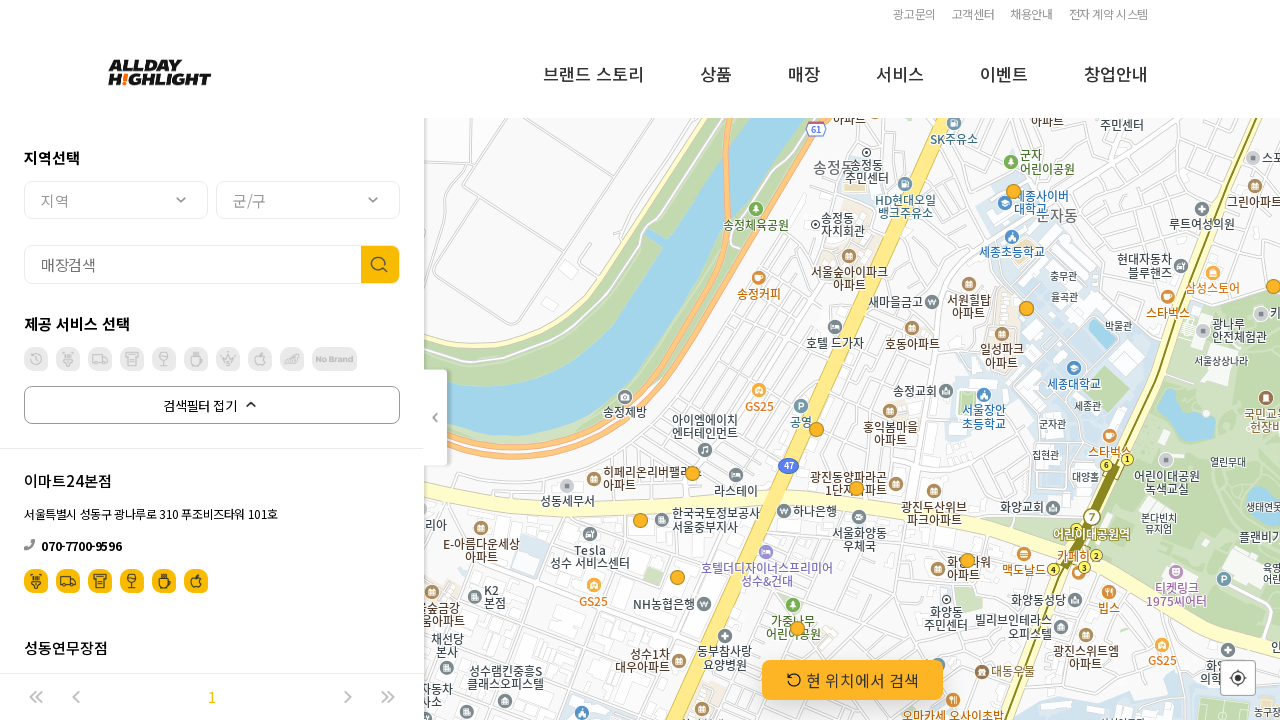

Clicked on the city/province dropdown at (55, 200) on .choiceVal.sido
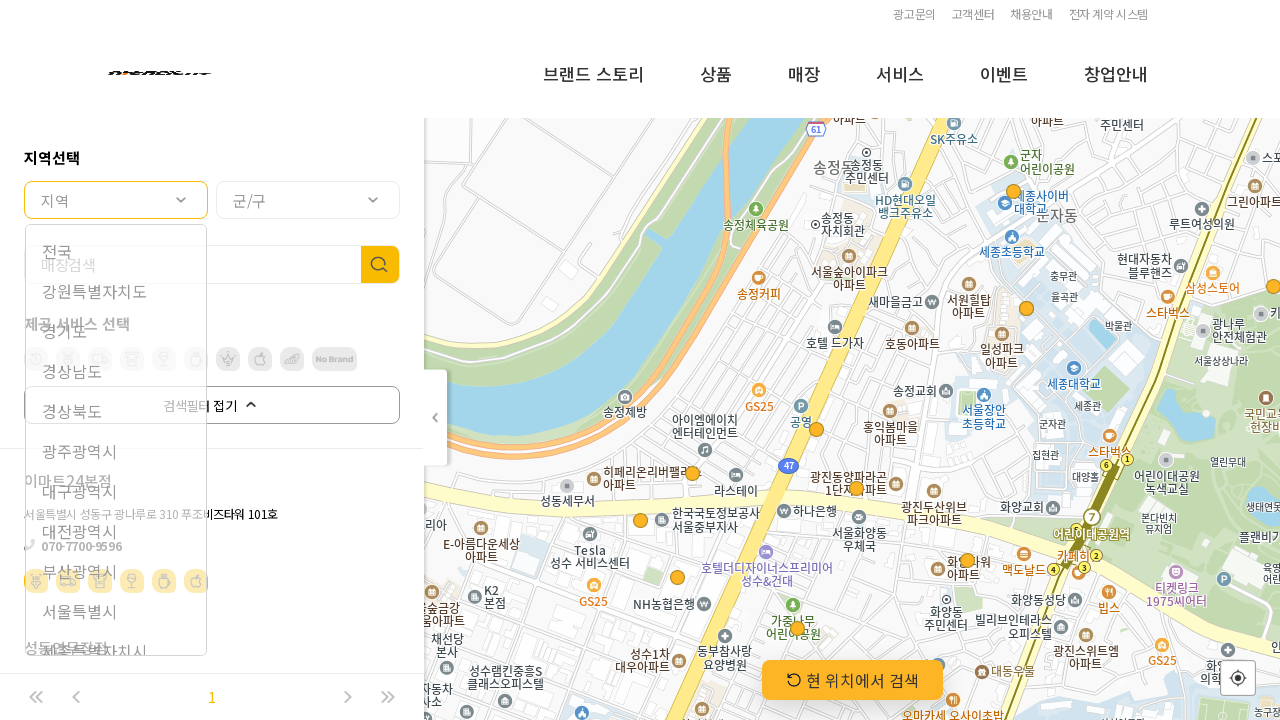

Waited for dropdown list to appear
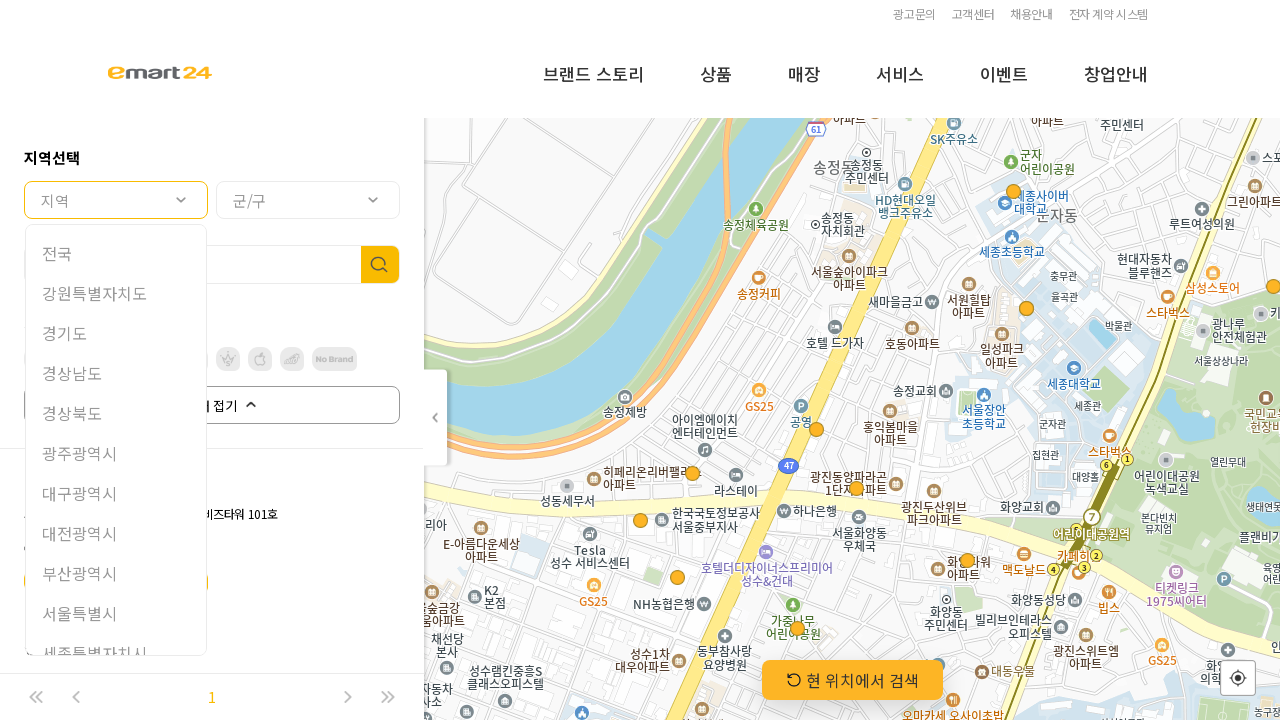

Selected Seoul from the city dropdown (9th item) at (116, 613) on .valueList.sidoList li >> nth=9
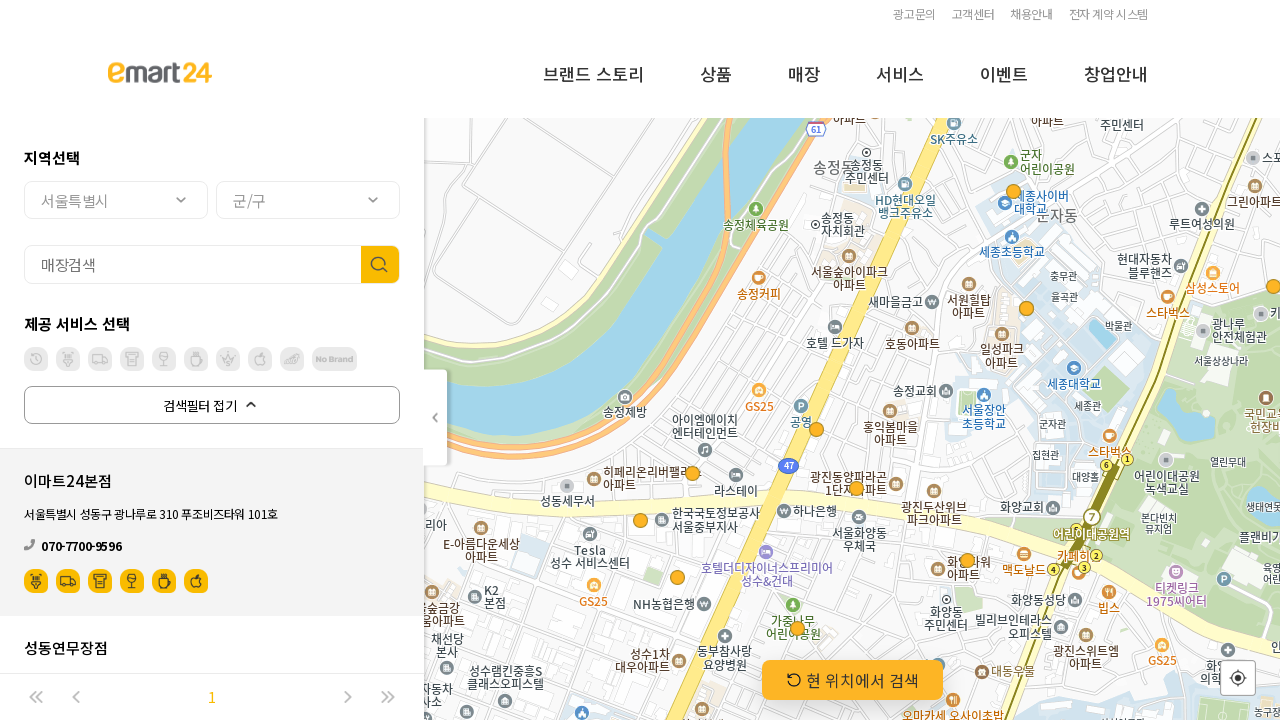

Clicked the search button at (380, 264) on .searchBtn
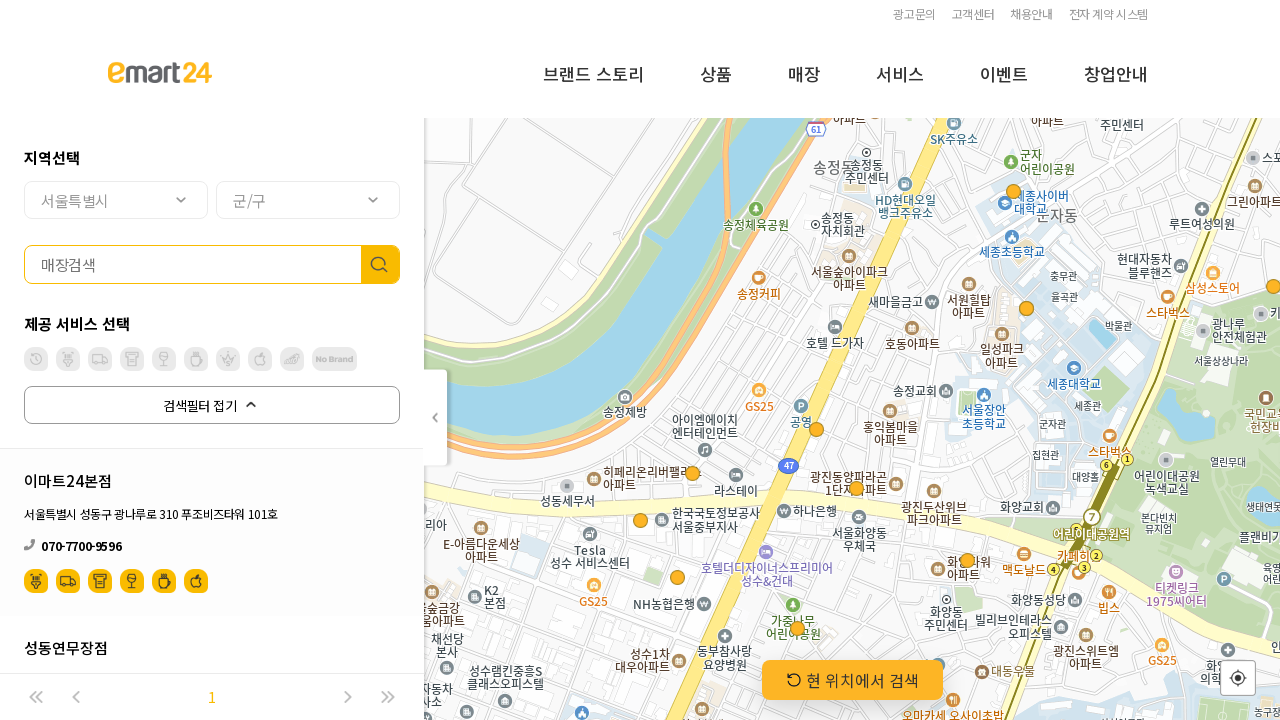

Search results list loaded
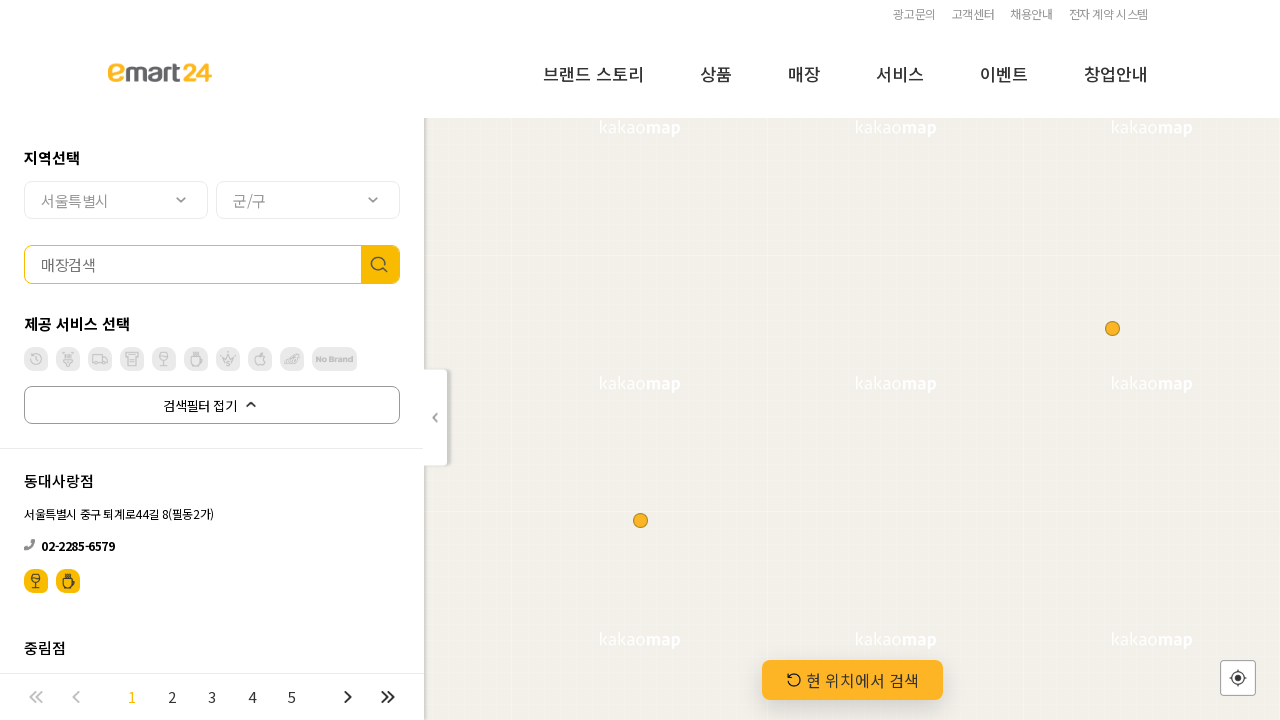

Store place elements loaded
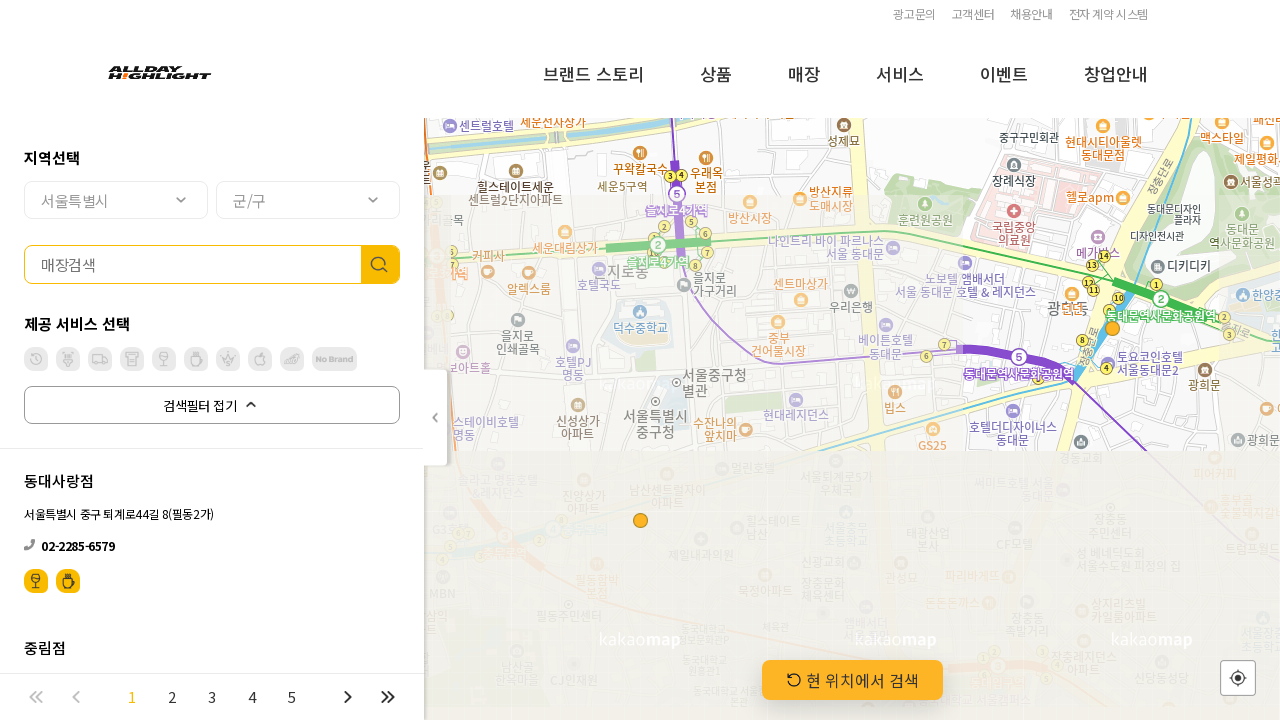

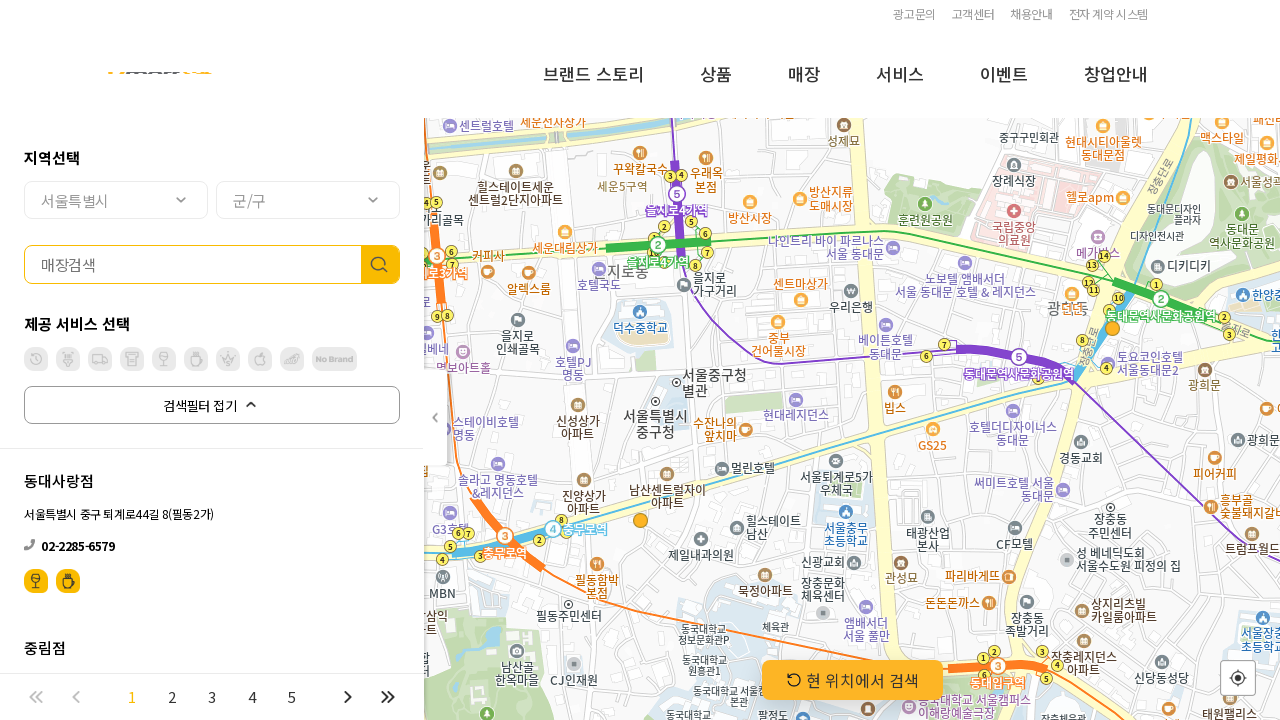